Tests element display status by checking if various form elements are visible and fills them with test data

Starting URL: https://automationfc.github.io/basic-form/index.html

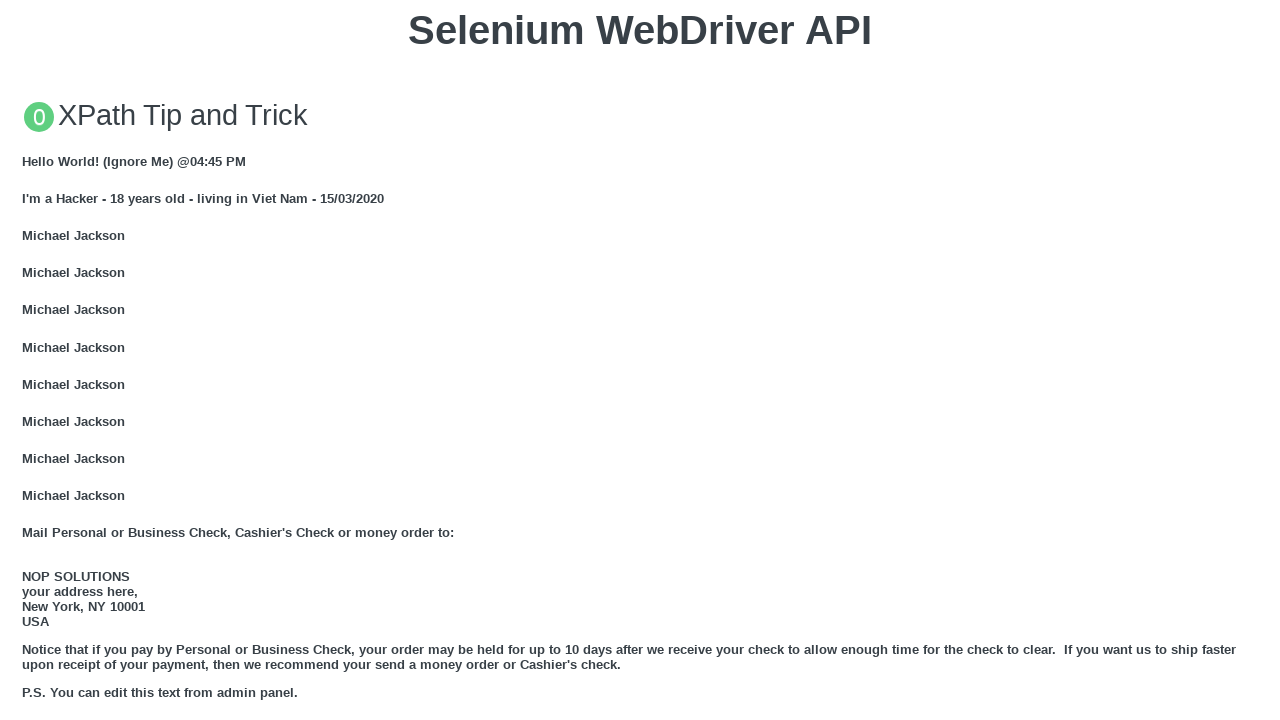

Filled email textbox with 'Automation Testing' on #mail
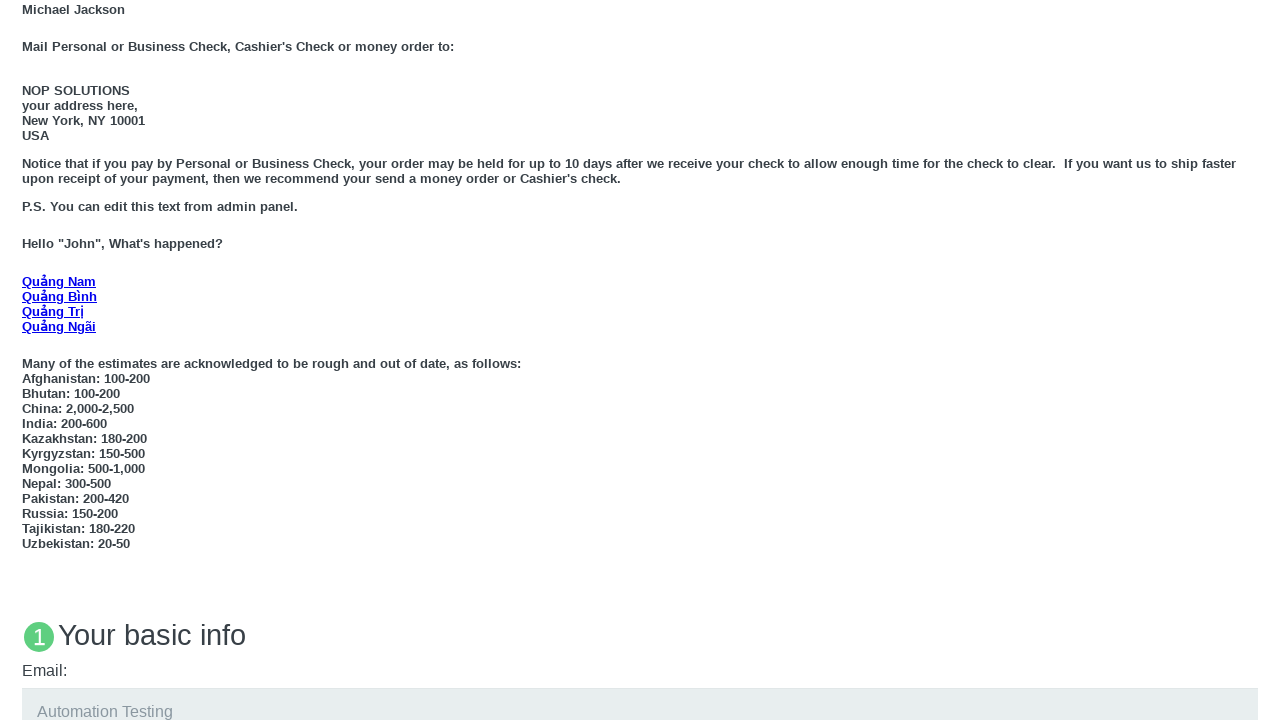

Filled education textbox with 'Automation Testing' on #edu
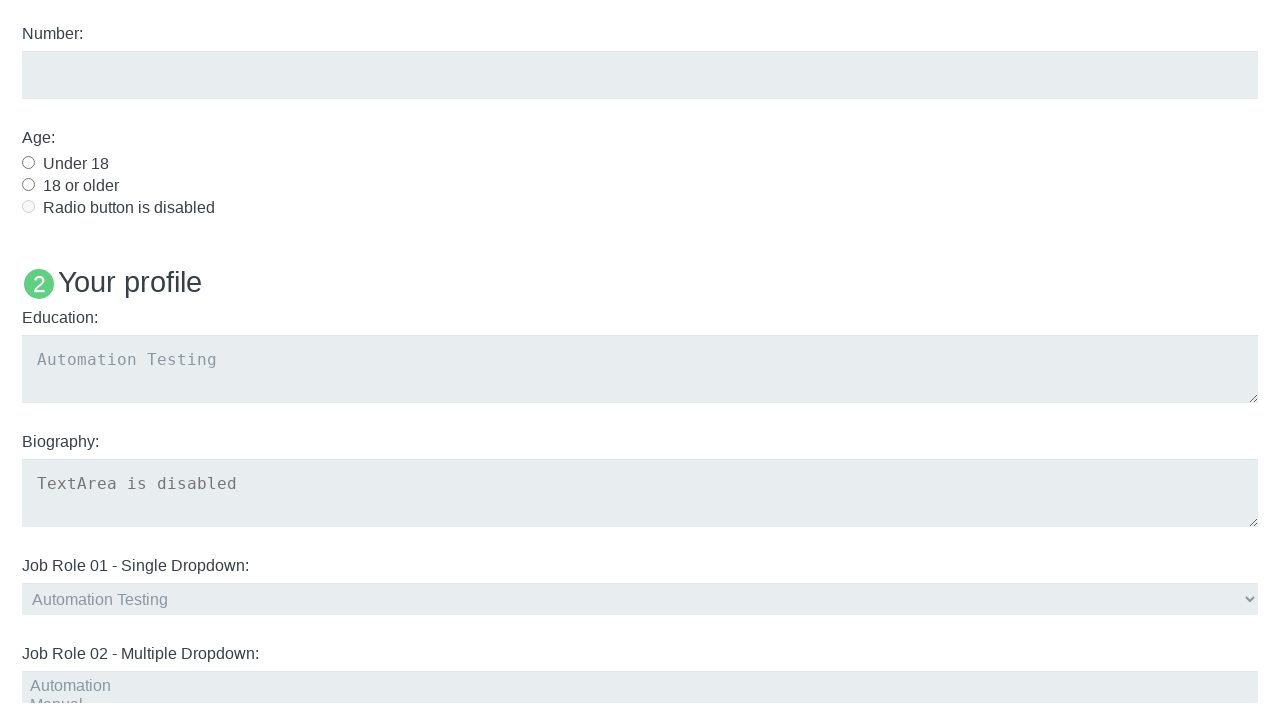

Clicked 'Under 18' radio button at (28, 162) on #under_18
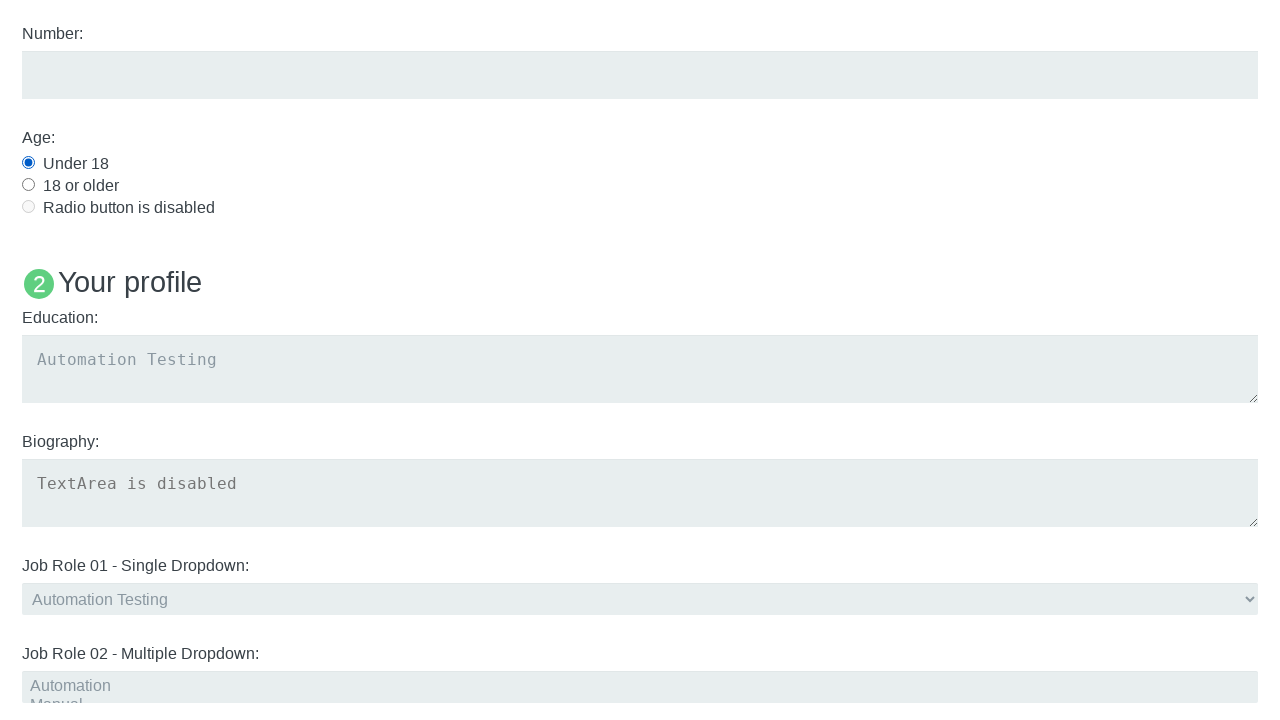

Verified that 'Name: User5' text is not displayed
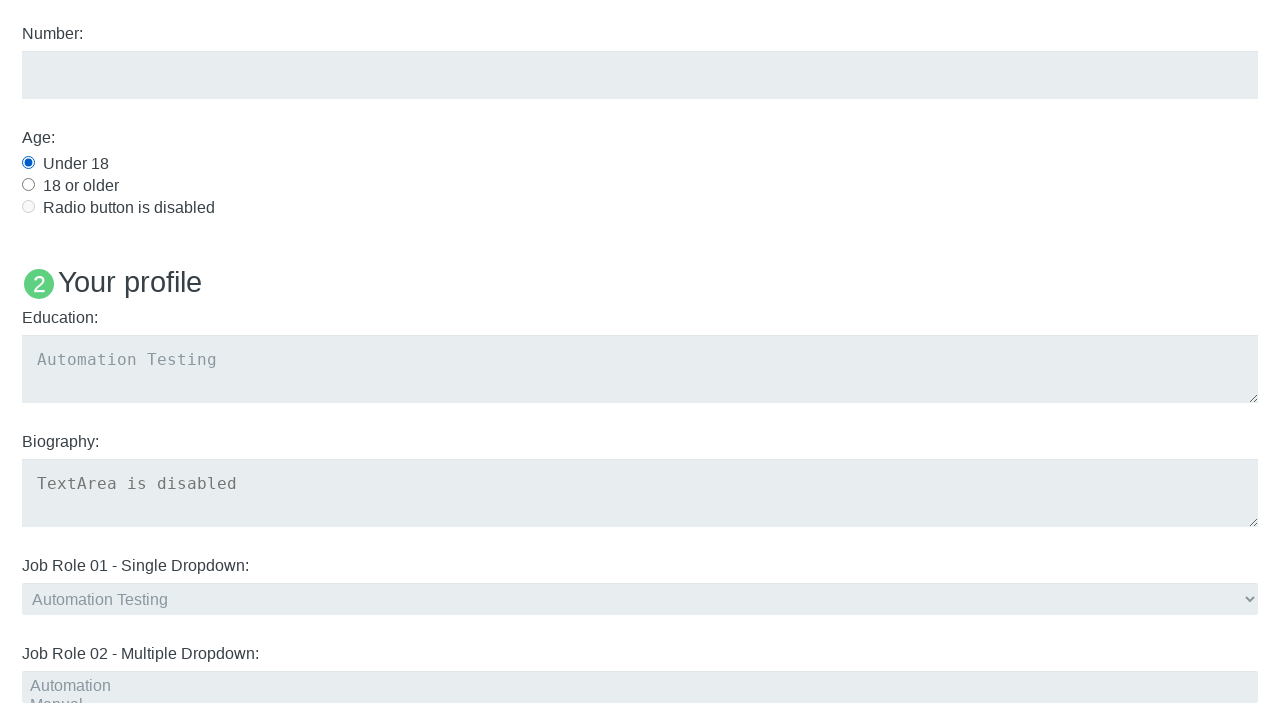

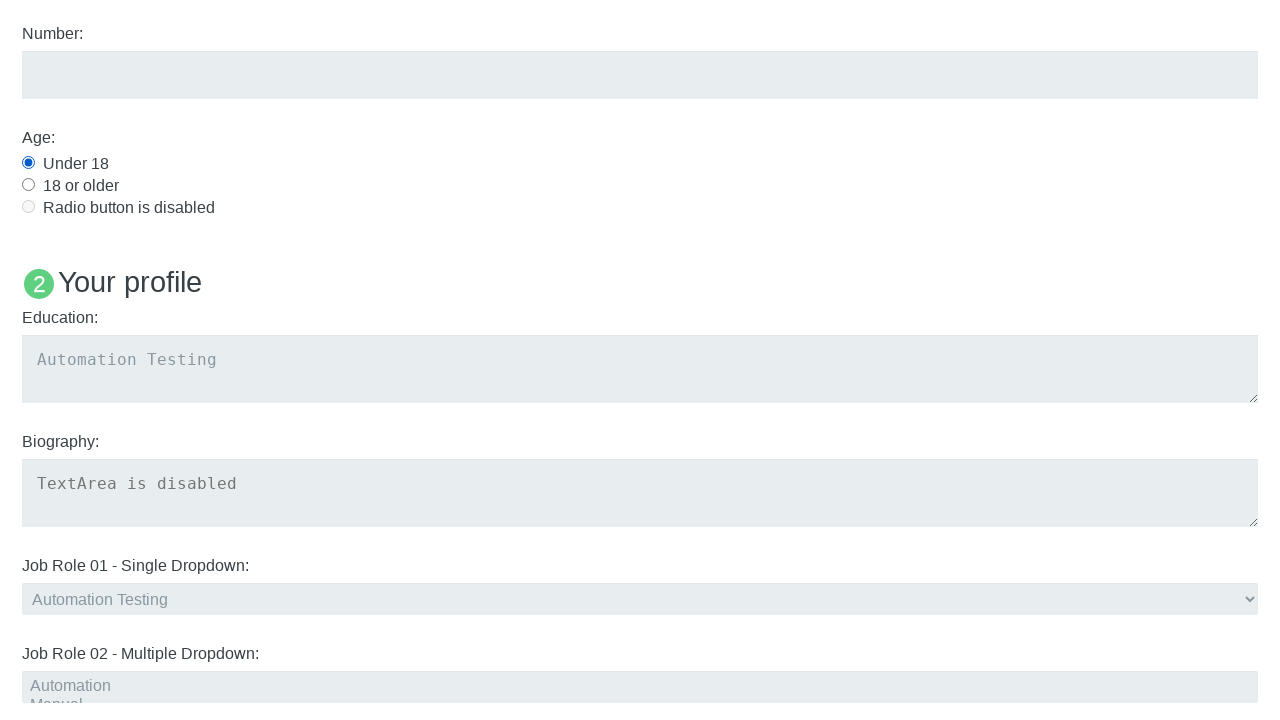